Tests successful user registration by opening the sign-up modal, entering a unique username and password, submitting the form, and verifying the success alert

Starting URL: https://demoblaze.com/

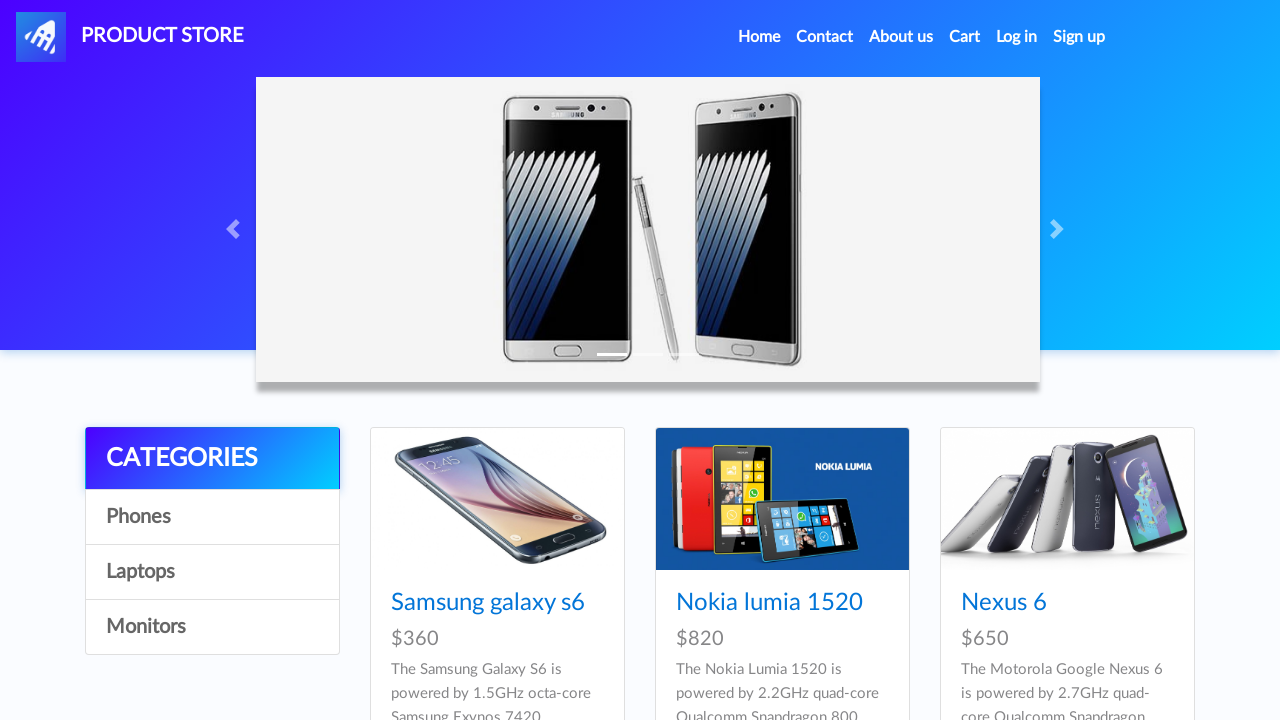

Clicked Sign Up button in navigation at (1079, 37) on #signin2
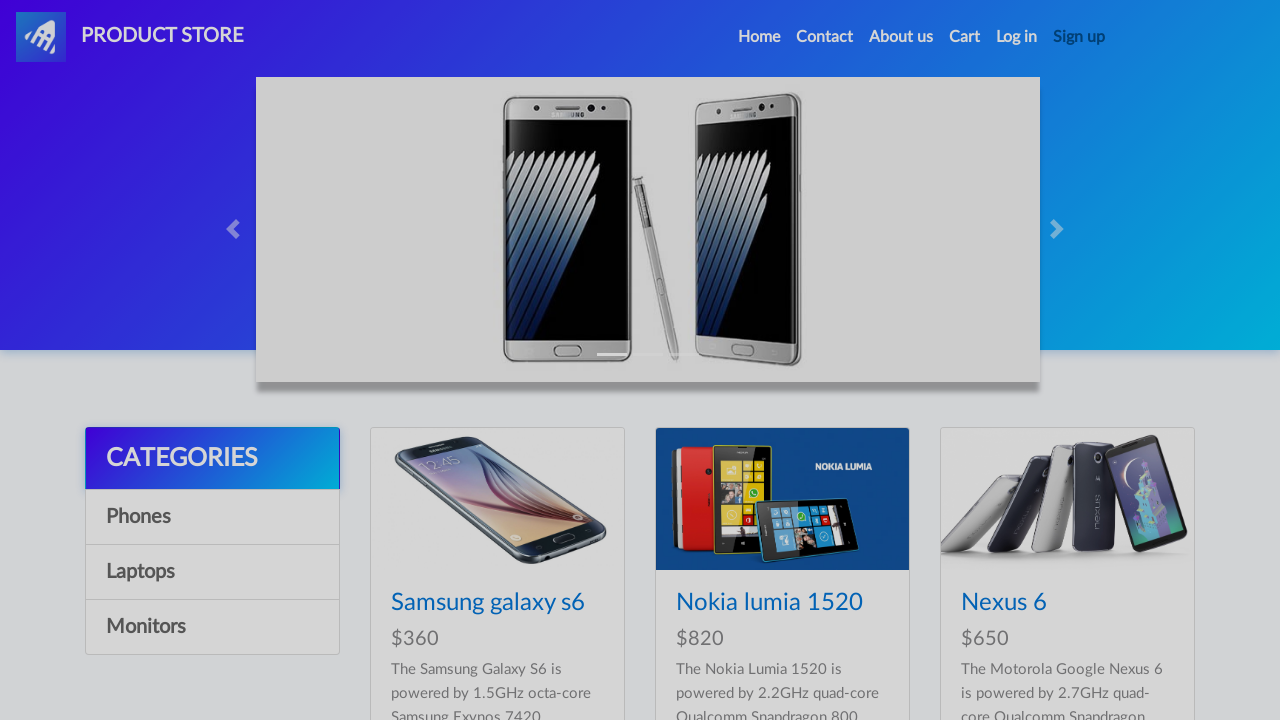

Sign-up modal became visible
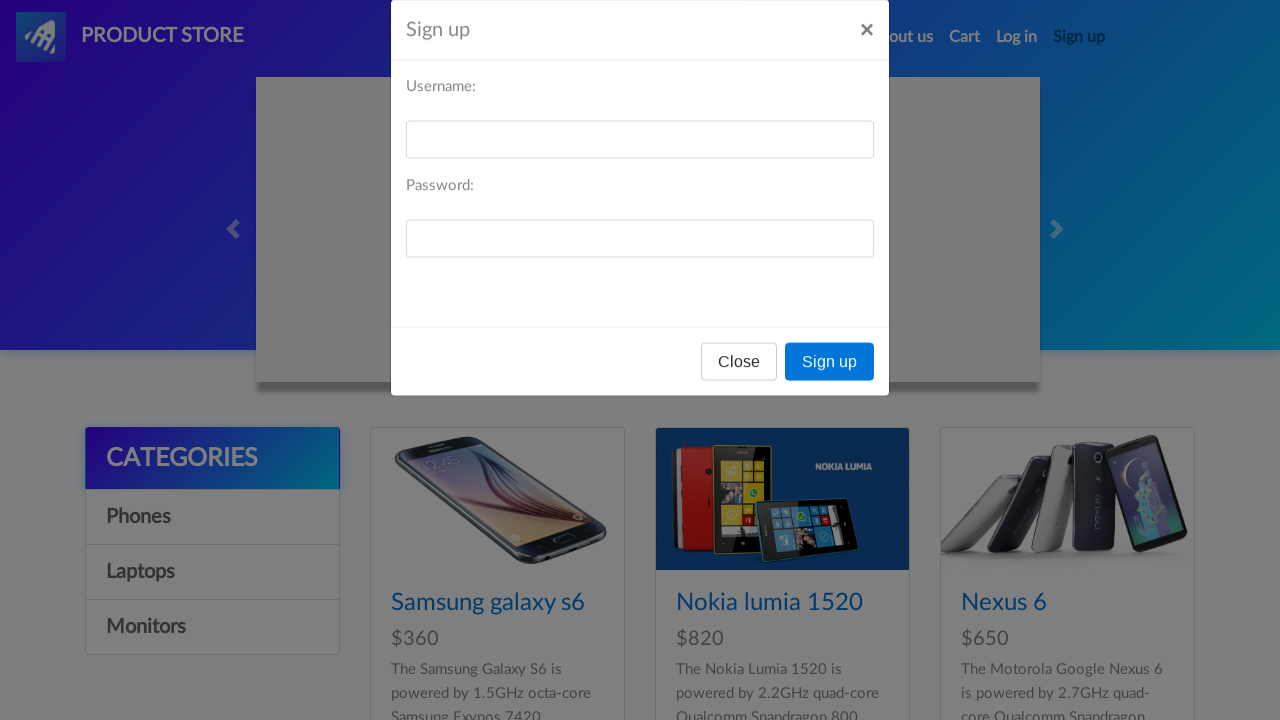

Filled username field with 'testuser_20240315143022' on #sign-username
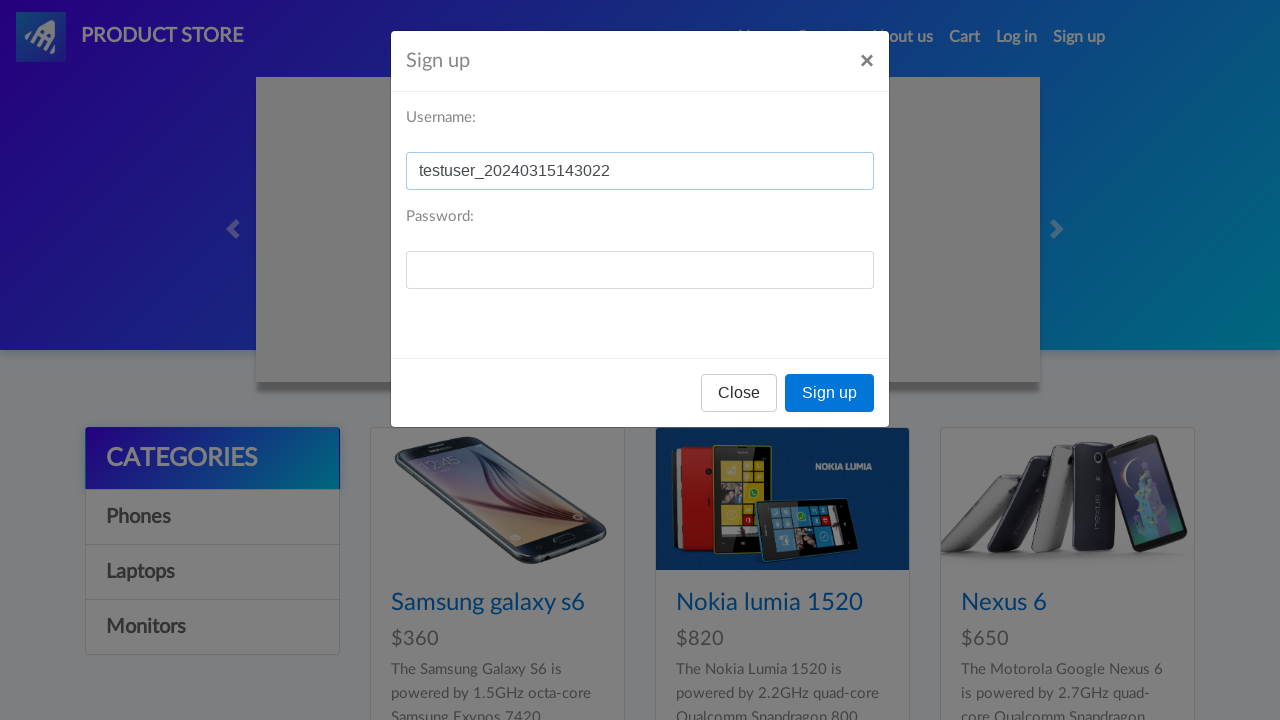

Filled password field with 'Test-12345' on #sign-password
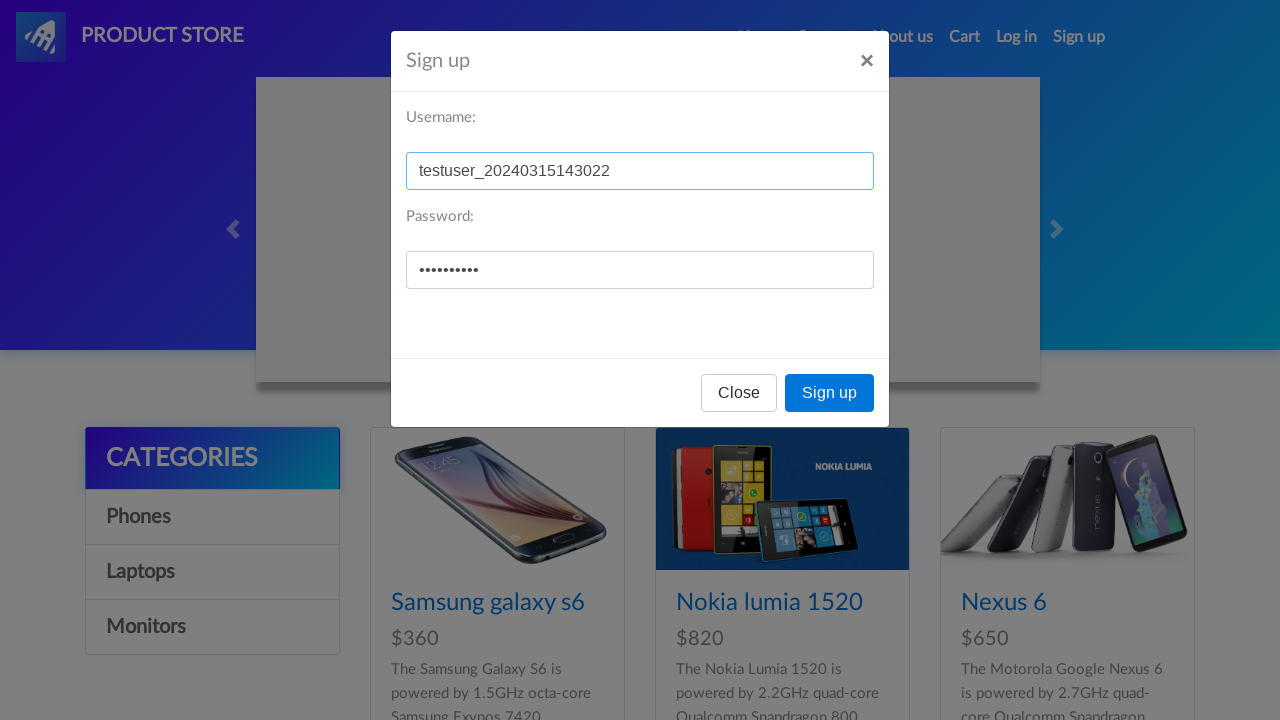

Clicked the Sign Up button in the modal at (830, 393) on button[onclick='register()']
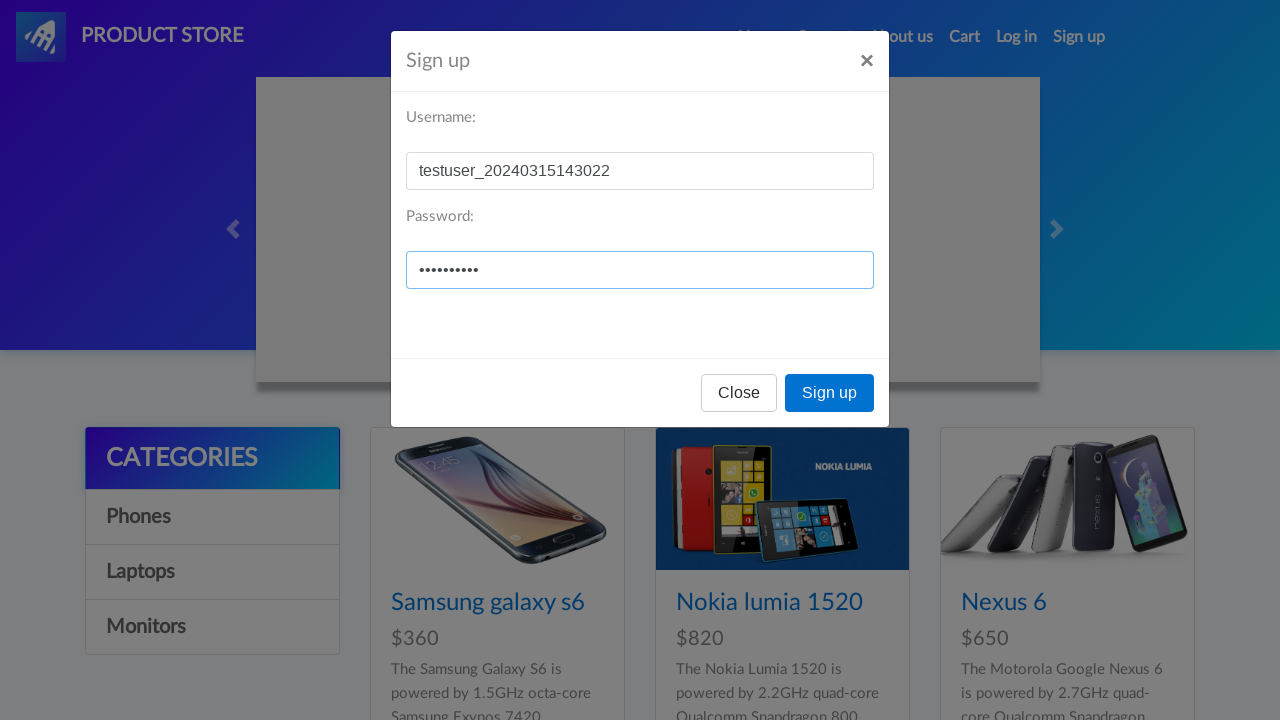

Set up dialog handler to accept alerts
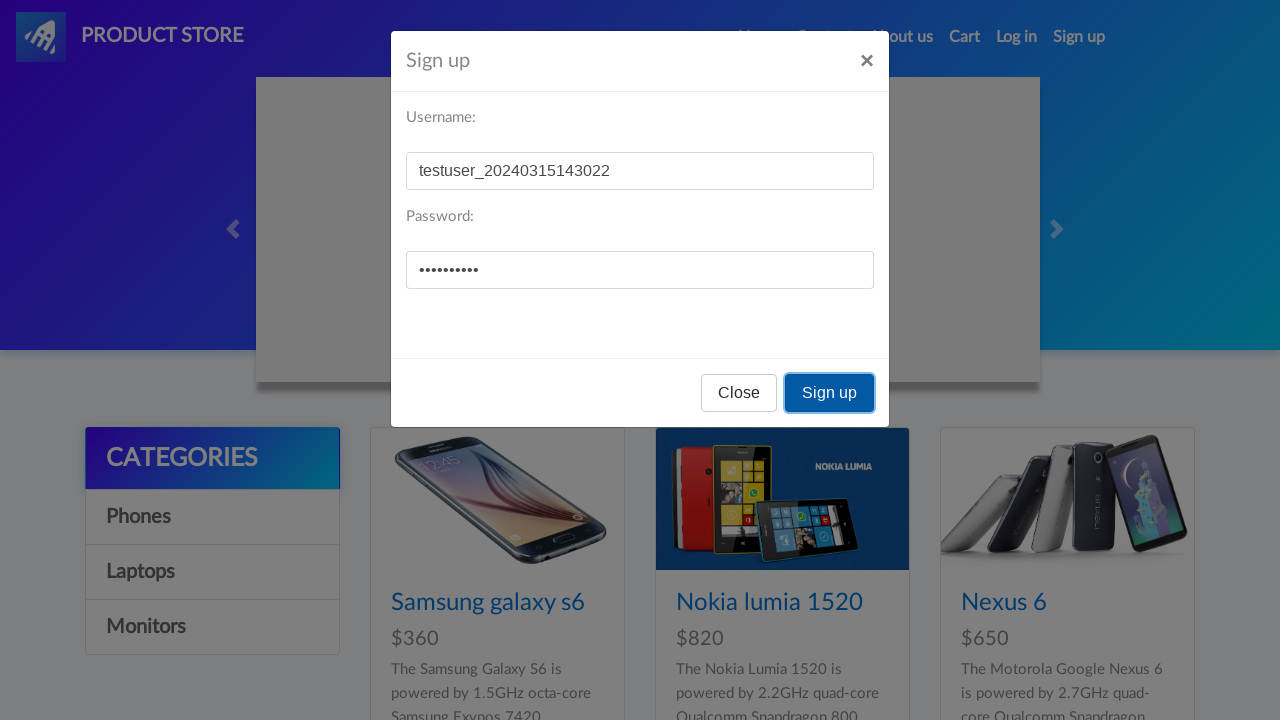

Waited 2 seconds for registration to complete
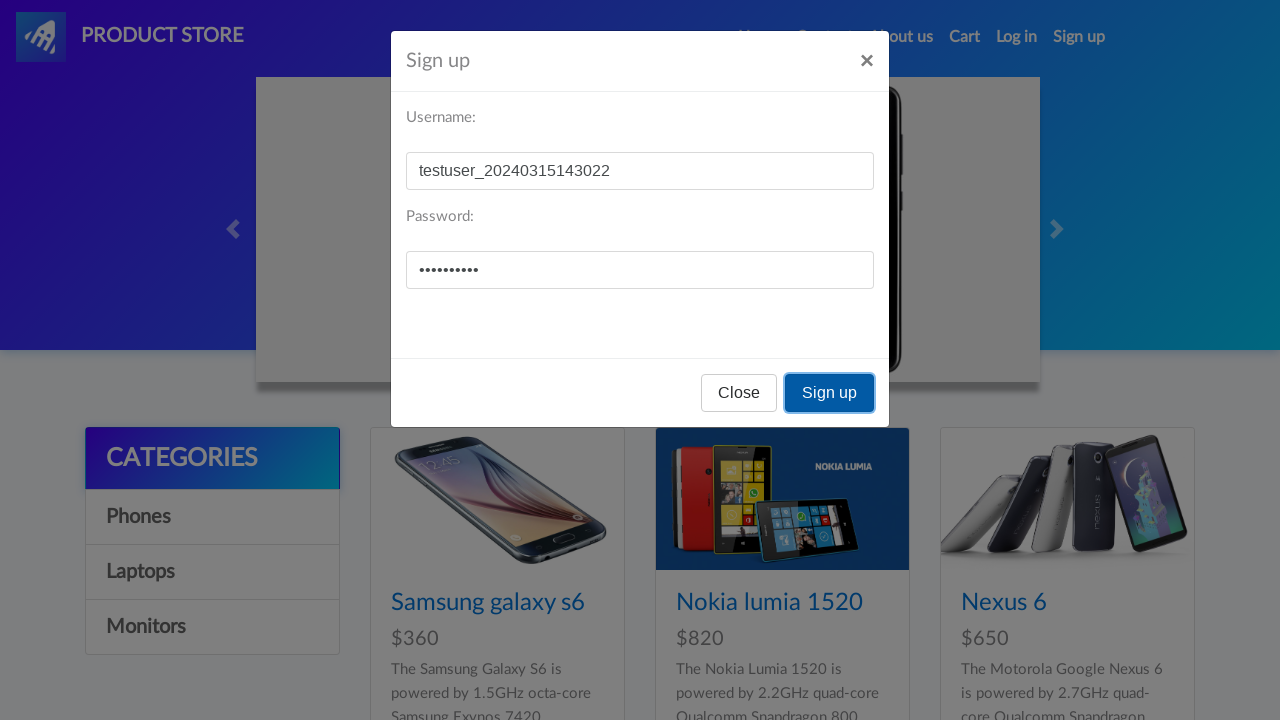

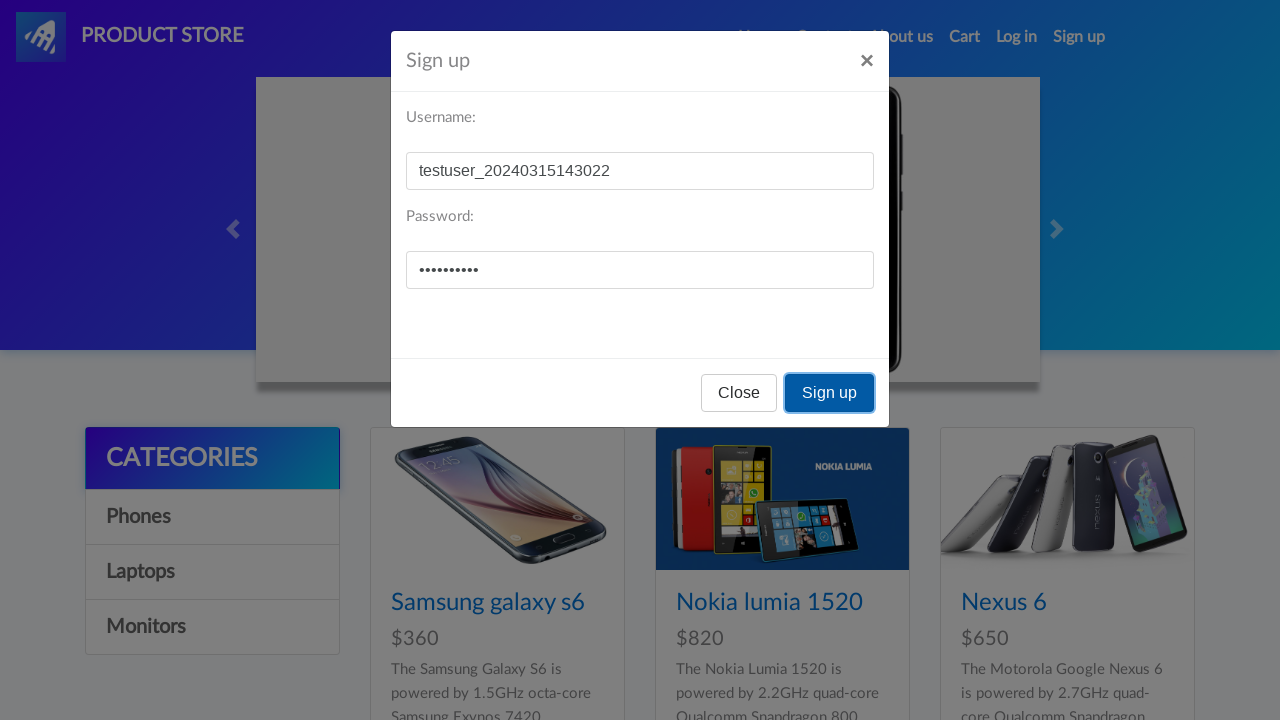